Tests radio button and checkbox behavior by selecting the second radio button and second checkbox, verifying mutual exclusivity of radio buttons.

Starting URL: https://www.selenium.dev/selenium/web/web-form.html

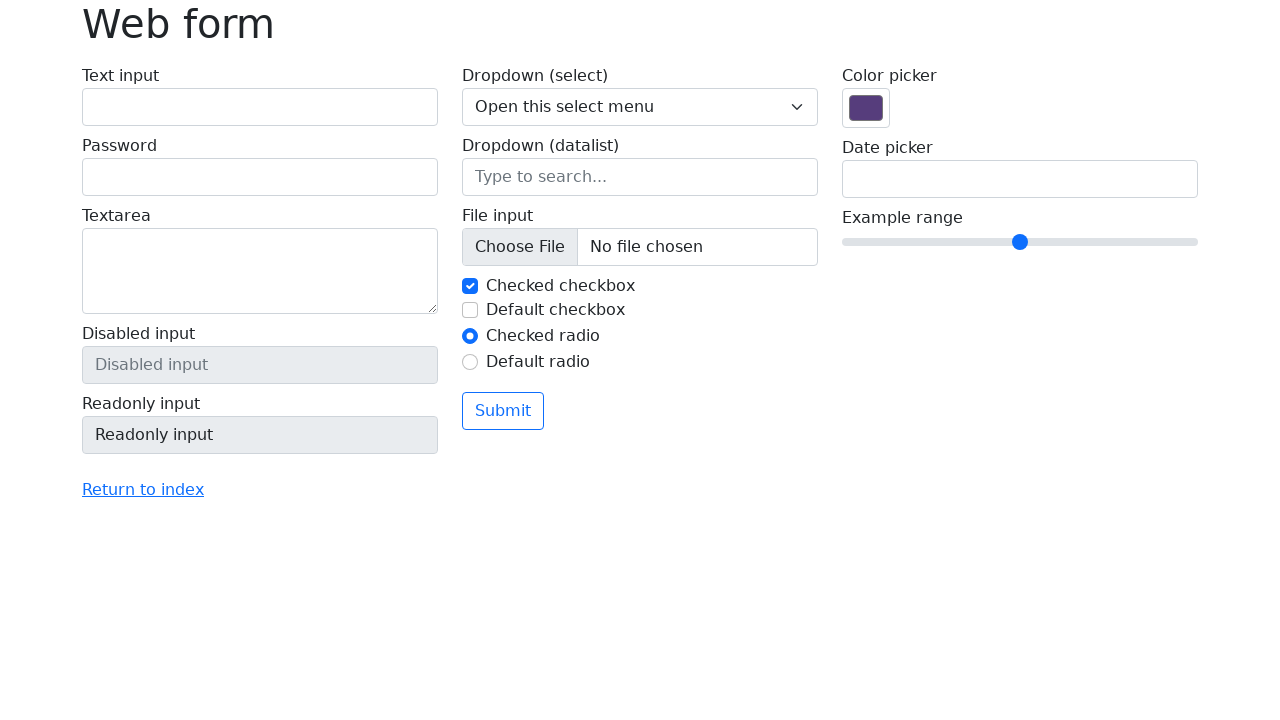

Navigated to Selenium web form test page
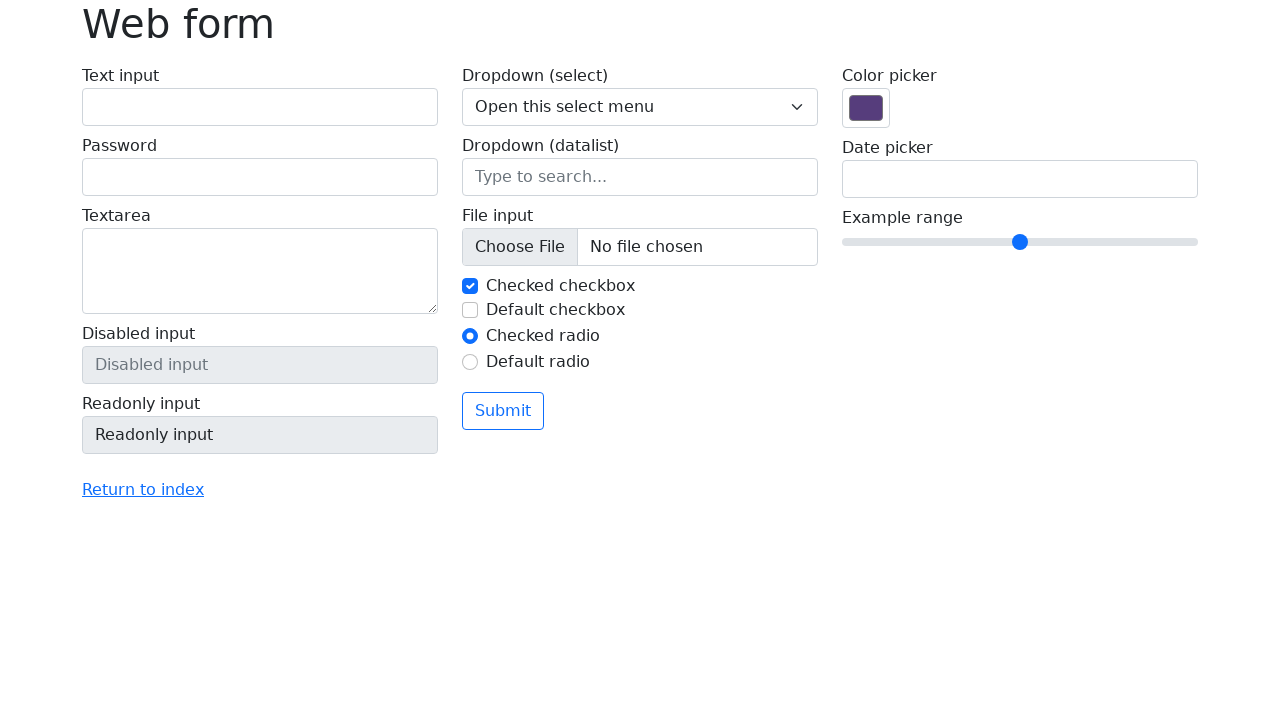

Selected second radio button, deselecting first radio button at (470, 362) on #my-radio-2
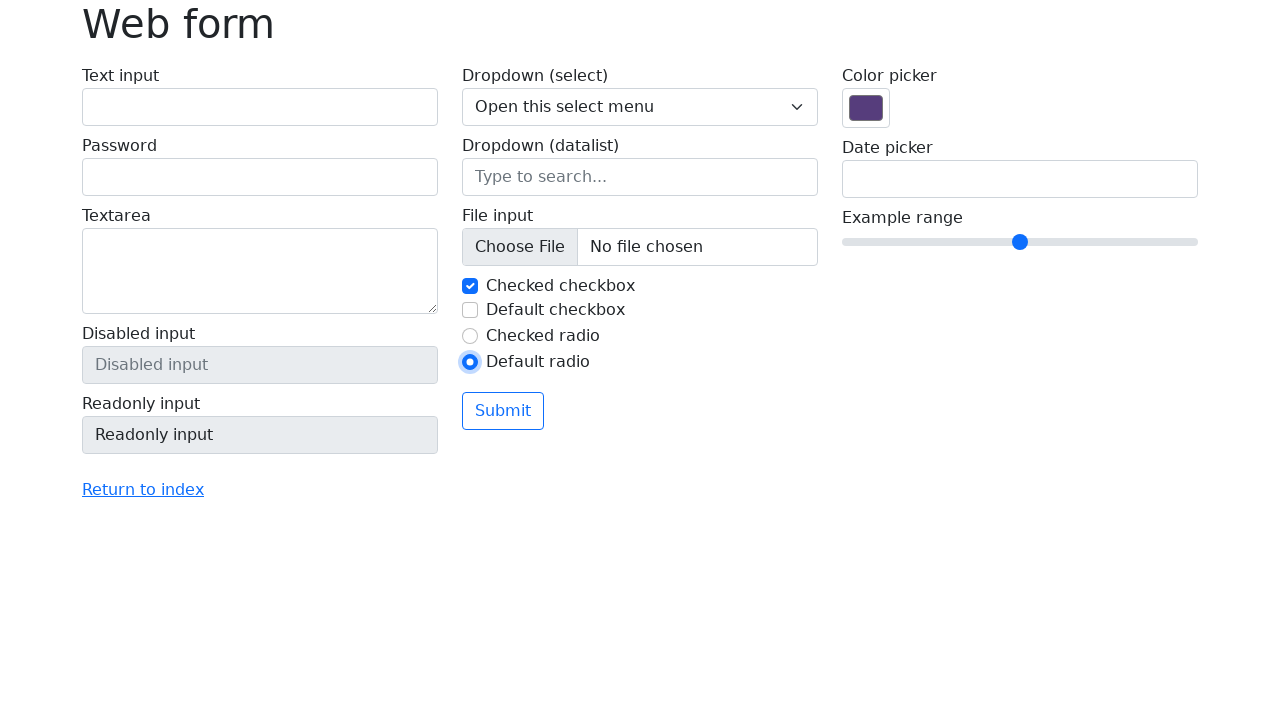

Selected second checkbox while first checkbox remains checked at (470, 310) on #my-check-2
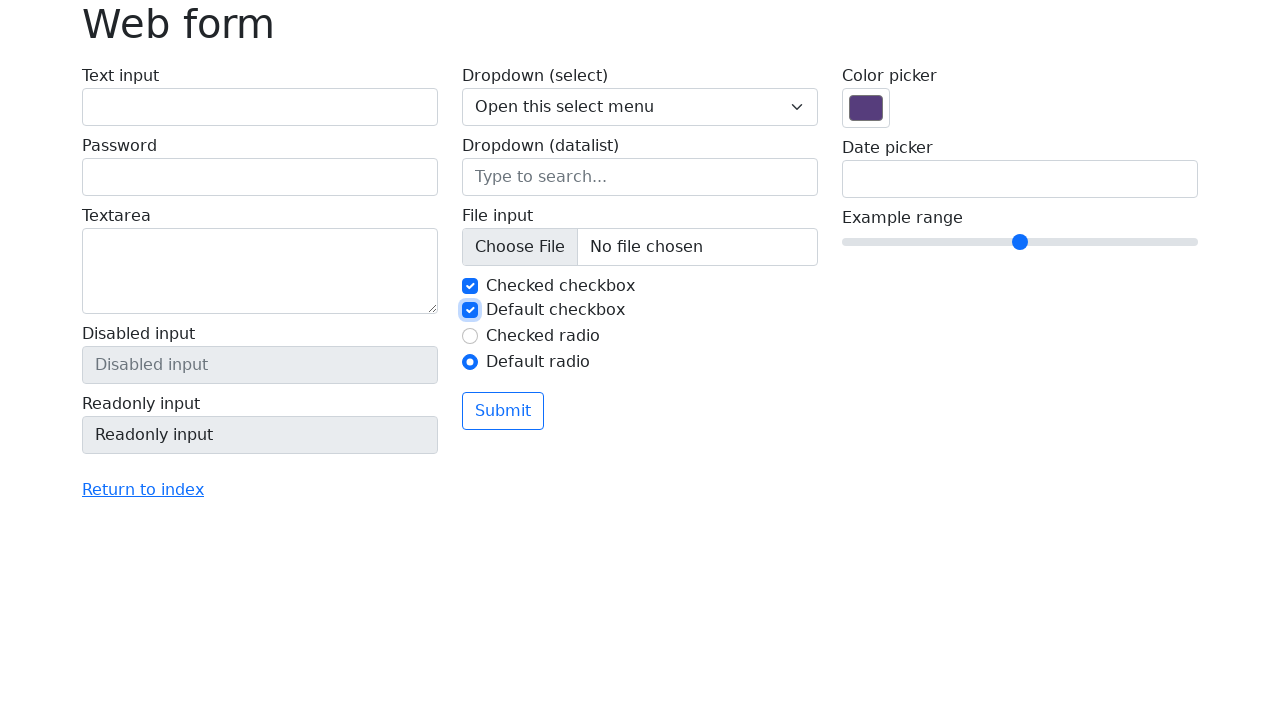

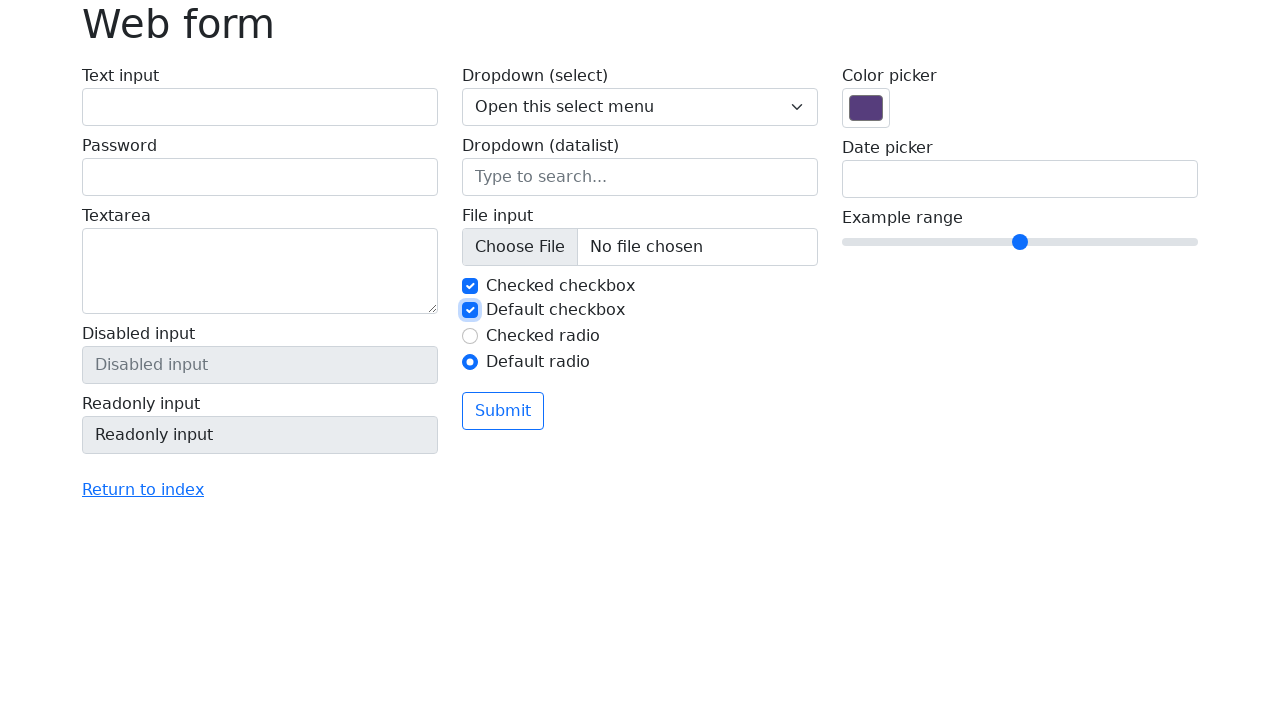